Solves a math captcha by calculating the result of a formula, entering the answer, and submitting the form with checkbox and radio button selections

Starting URL: https://suninjuly.github.io/math.html

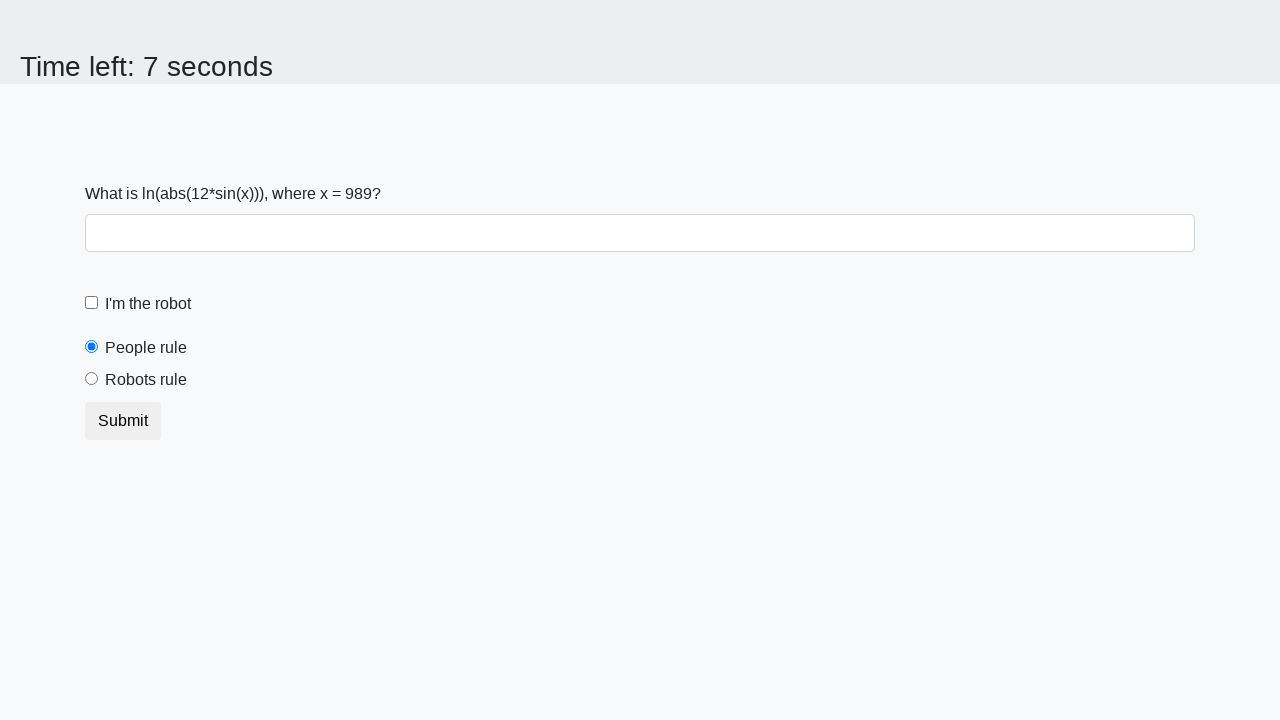

Located the x value input element
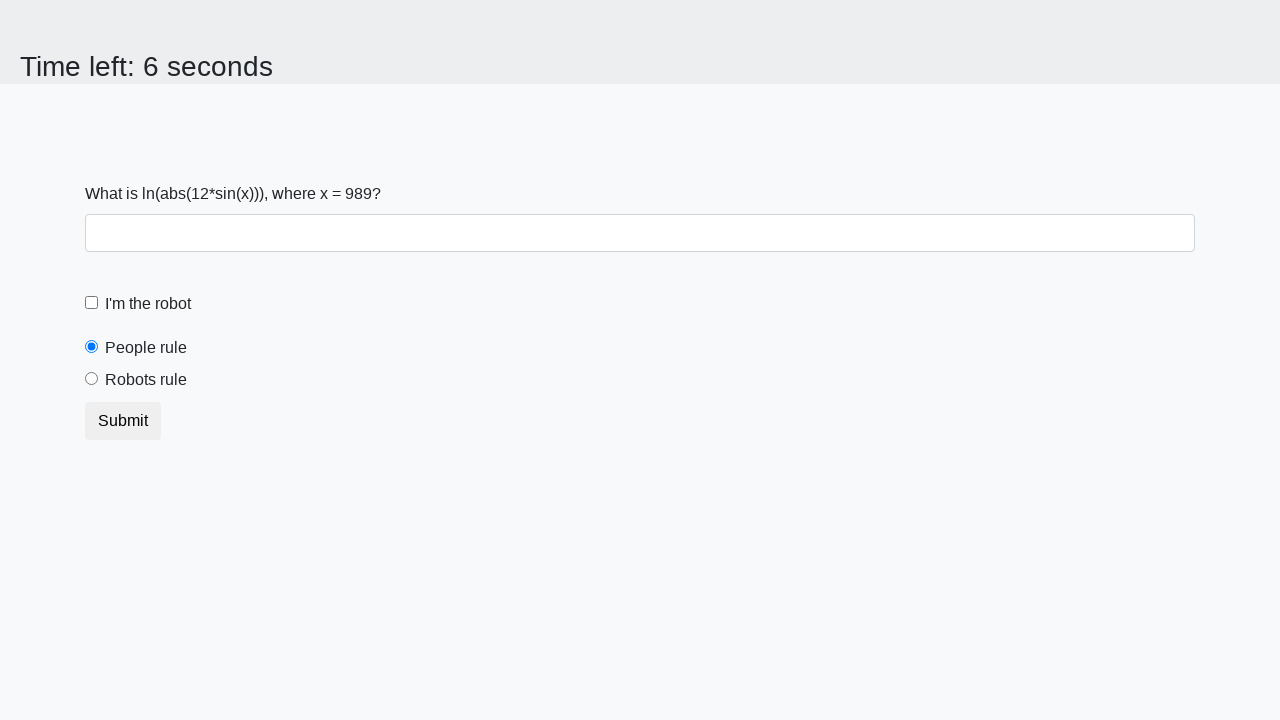

Extracted x value from the page
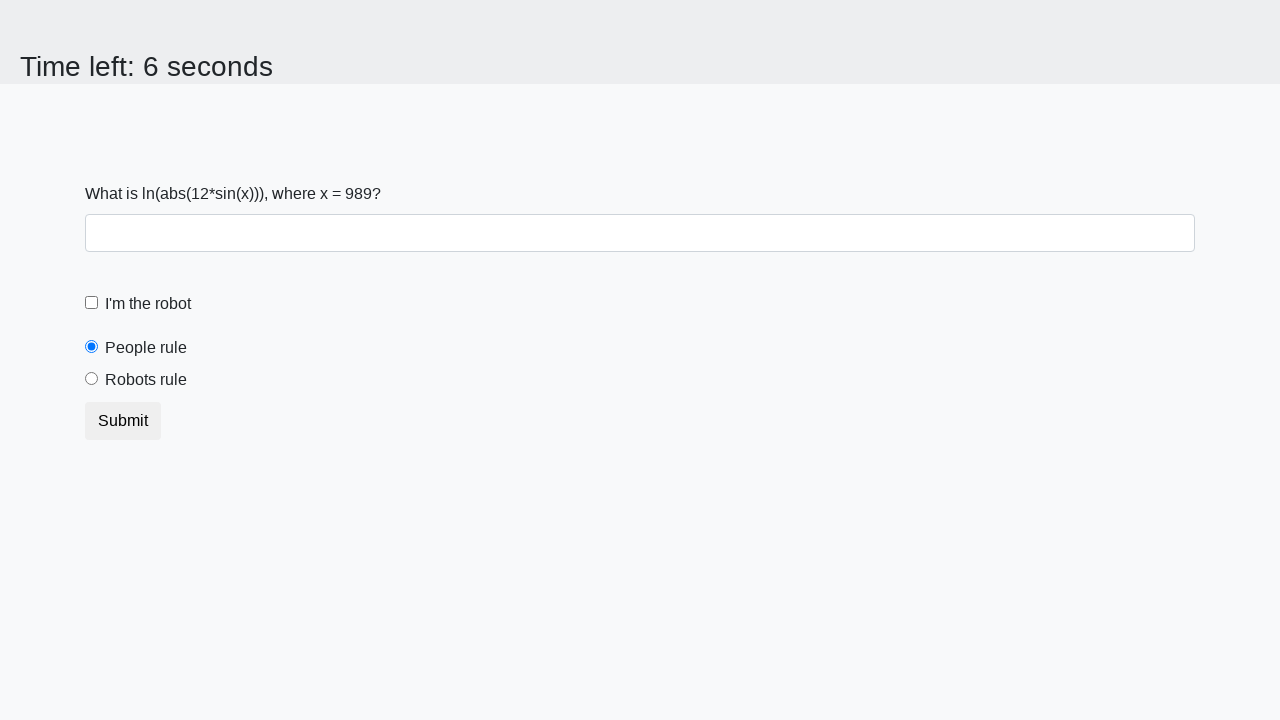

Calculated the result of the math formula using extracted x value
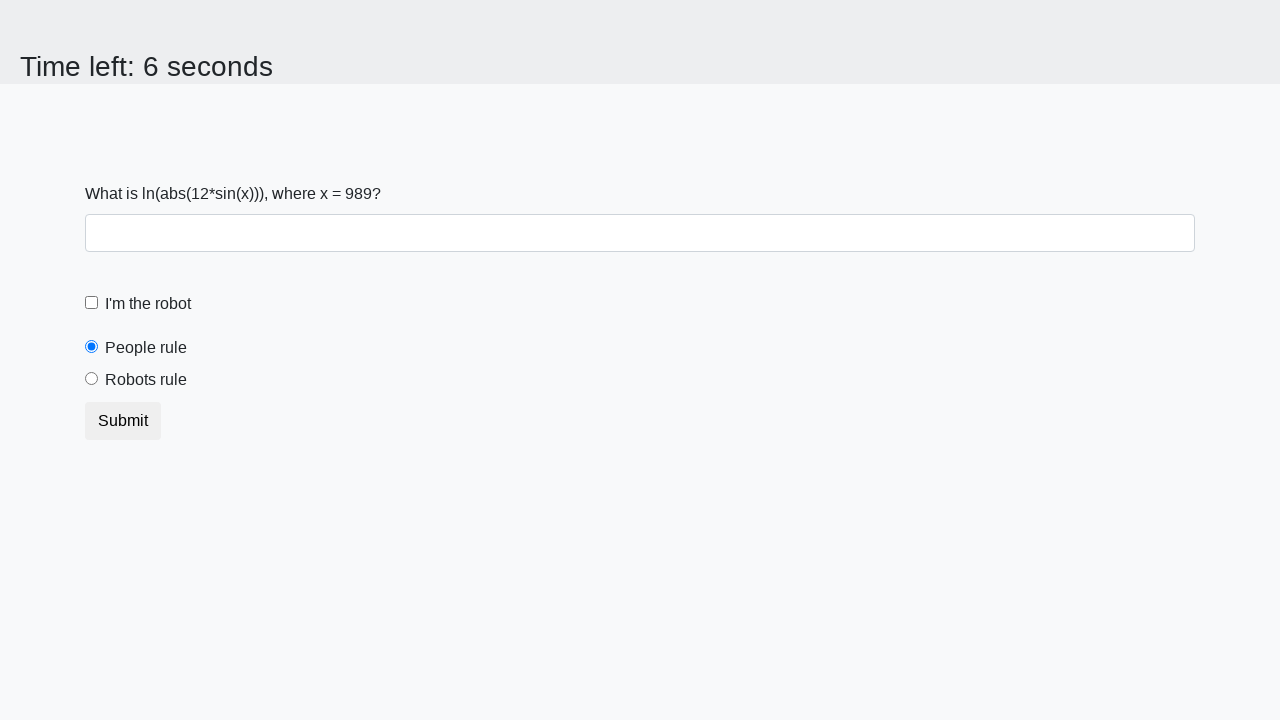

Filled the answer field with calculated value on #answer
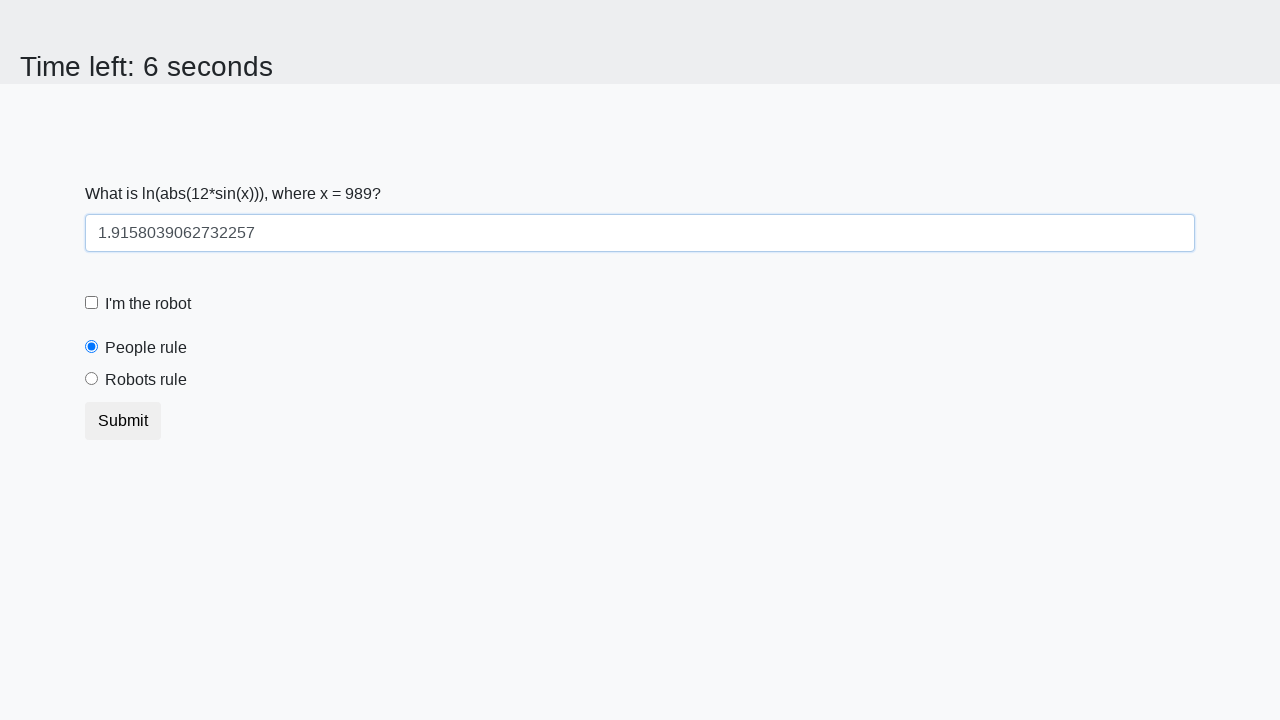

Checked the robot checkbox at (92, 303) on #robotCheckbox
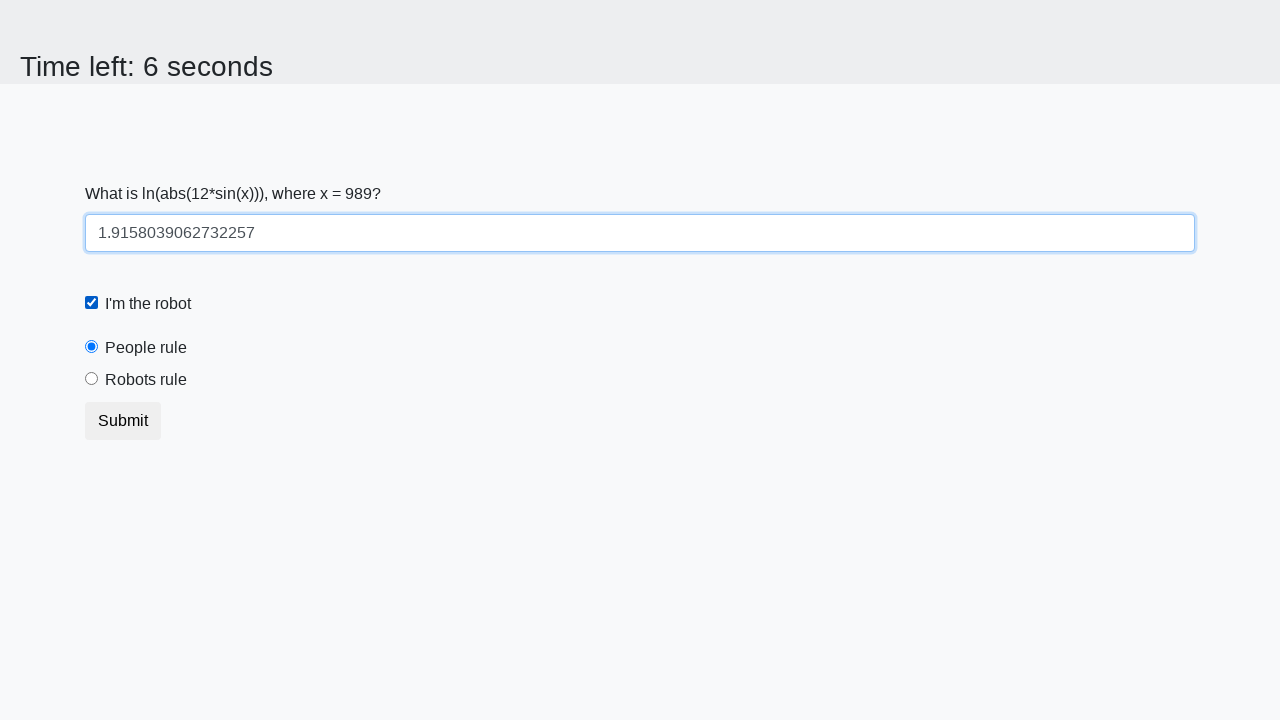

Selected the robots rule radio button at (92, 379) on #robotsRule
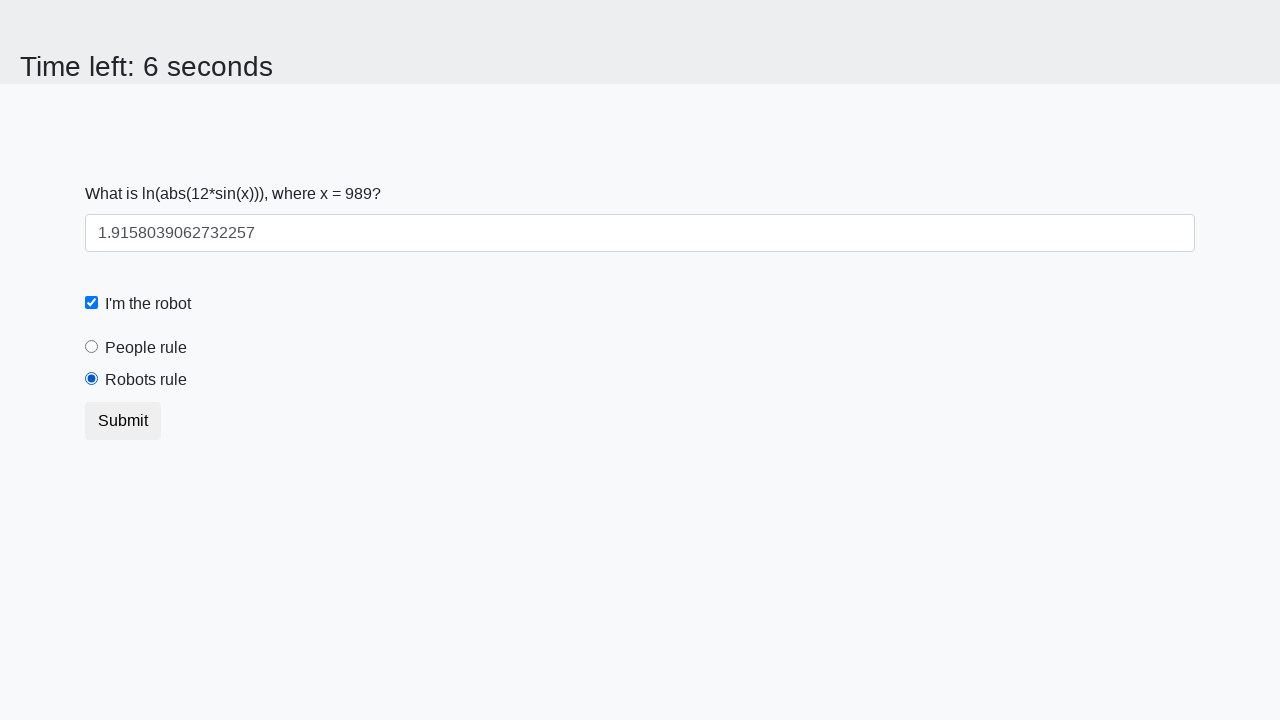

Clicked the submit button at (123, 421) on [type="submit"]
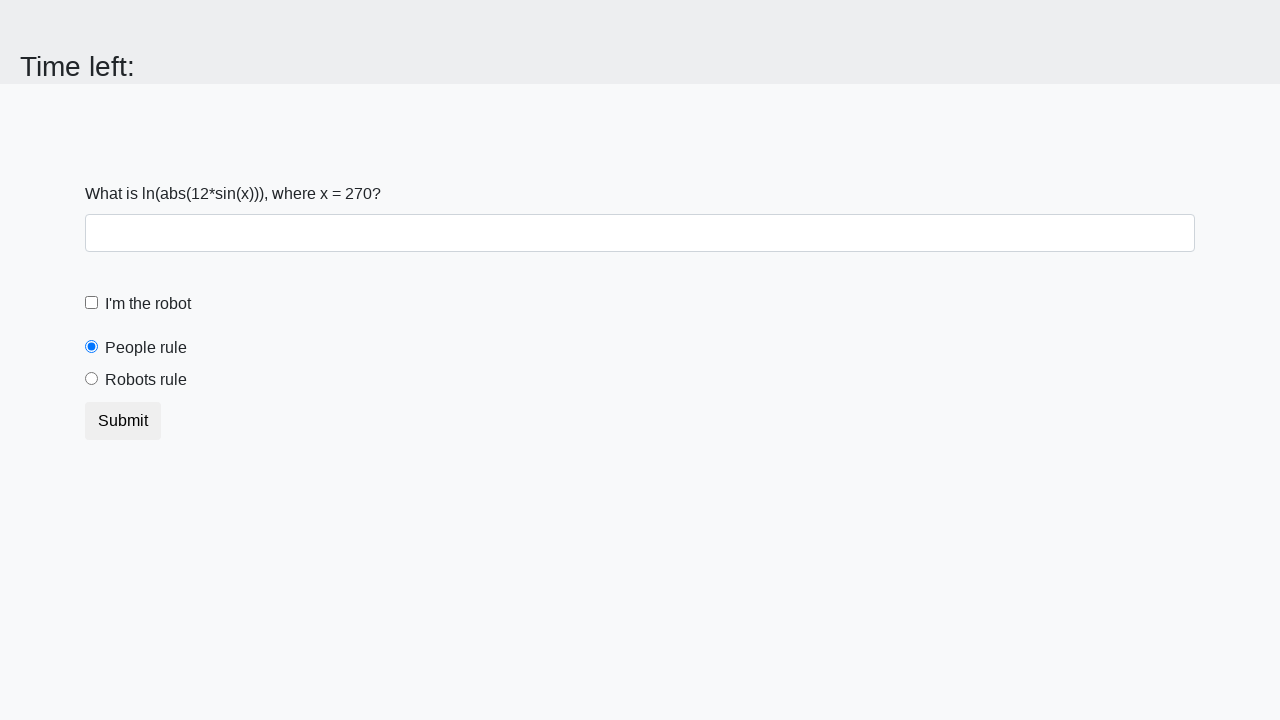

Waited for form submission result
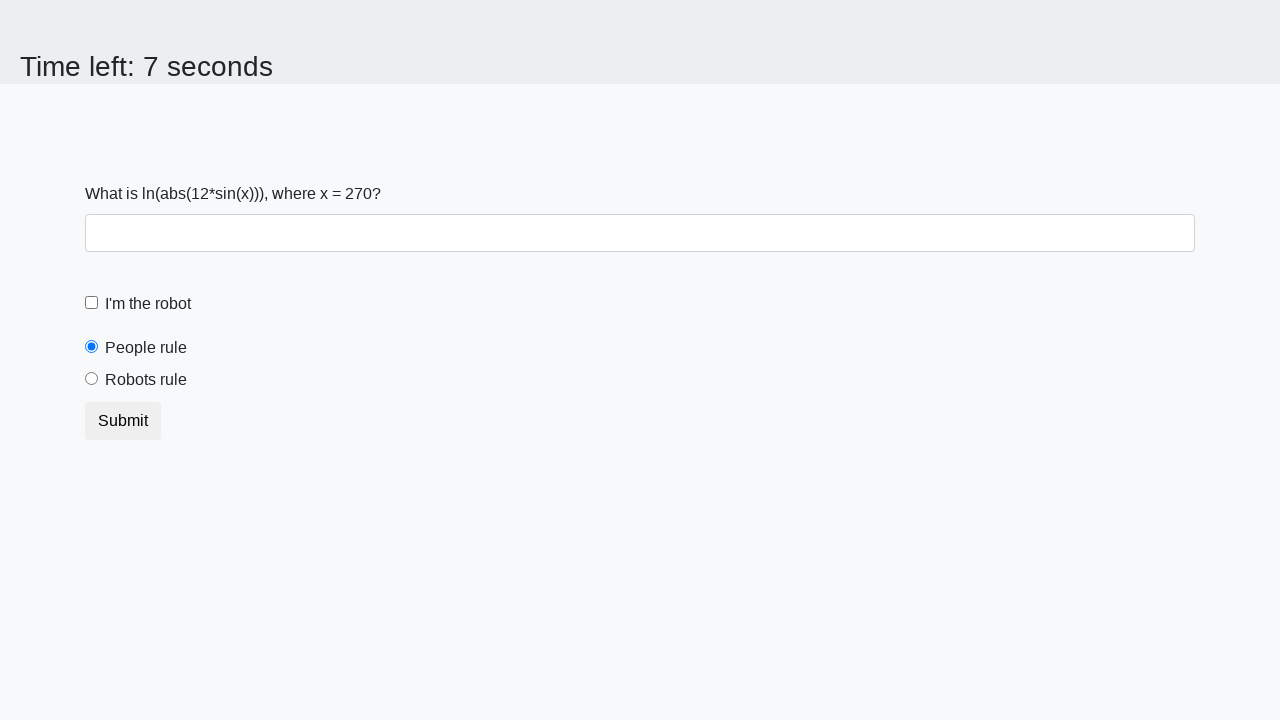

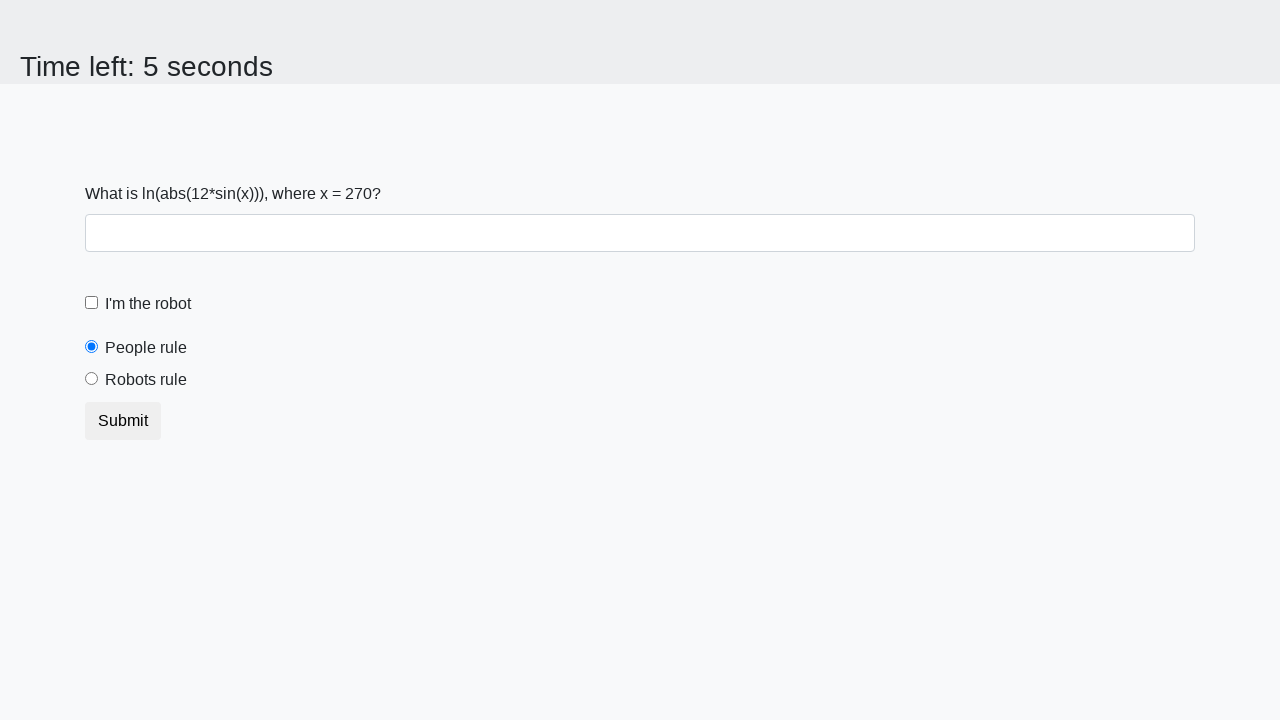